Navigates to the Fractal Fantasy website and then navigates to an anchor section (#miau) on the same page

Starting URL: https://fractalfantasy.net/

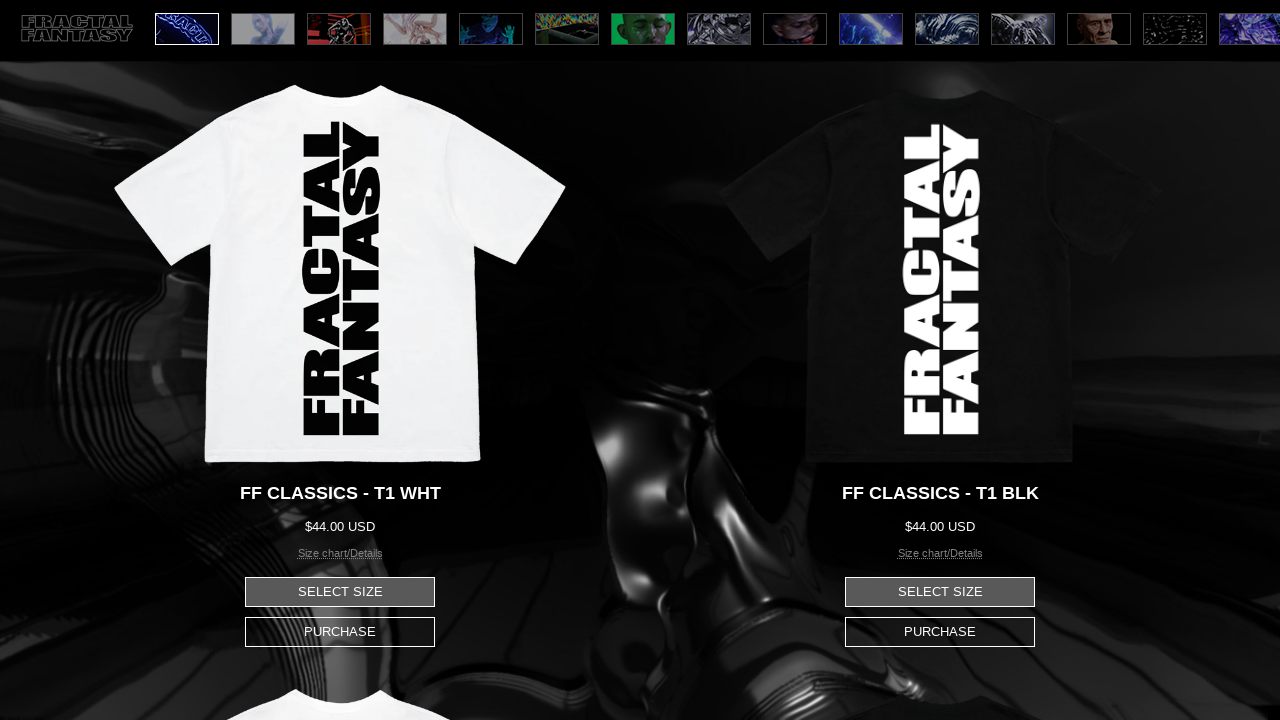

Navigated to Fractal Fantasy website and anchor section #miau
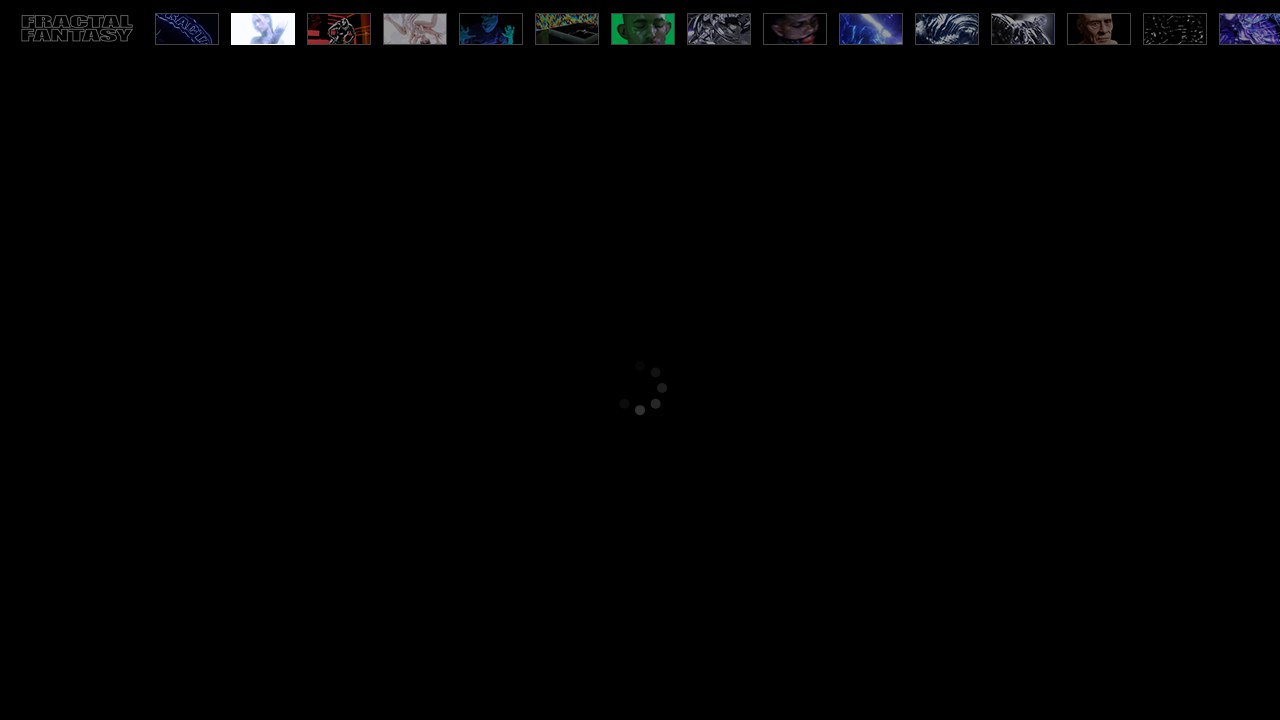

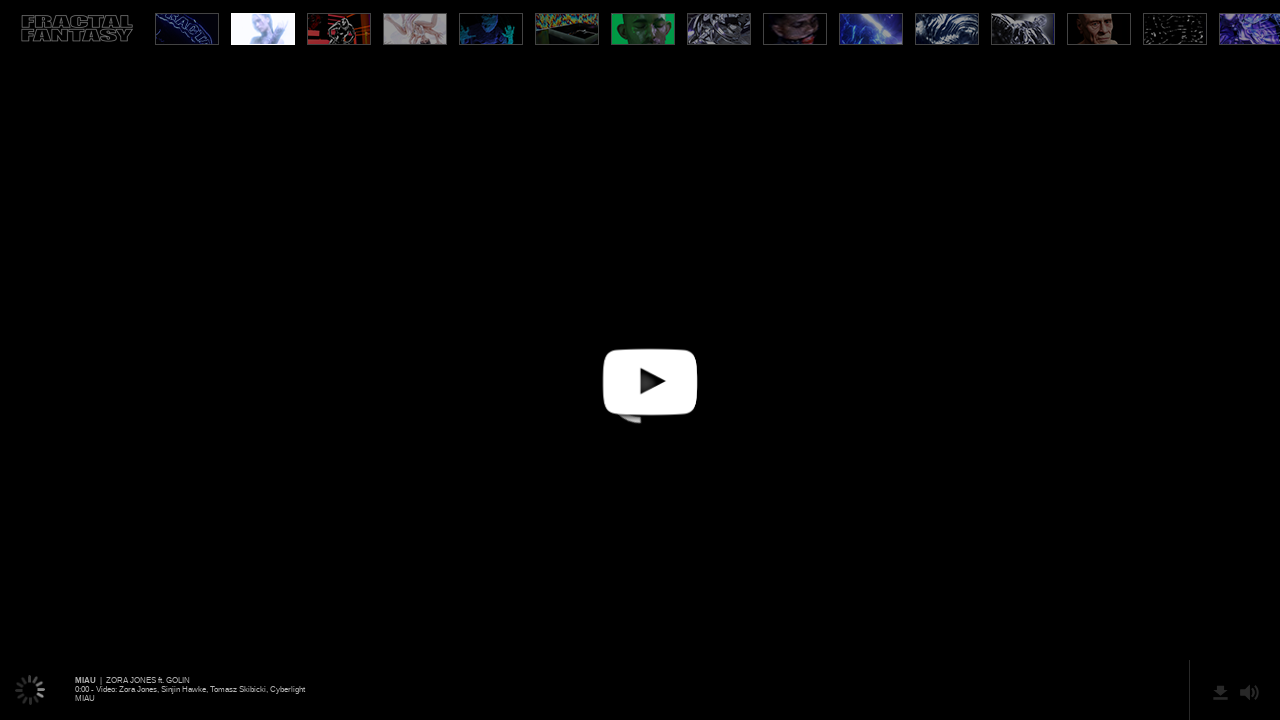